Tests that the OpenWeatherMap page loads successfully by verifying the URL contains 'openweathermap'

Starting URL: https://openweathermap.org/

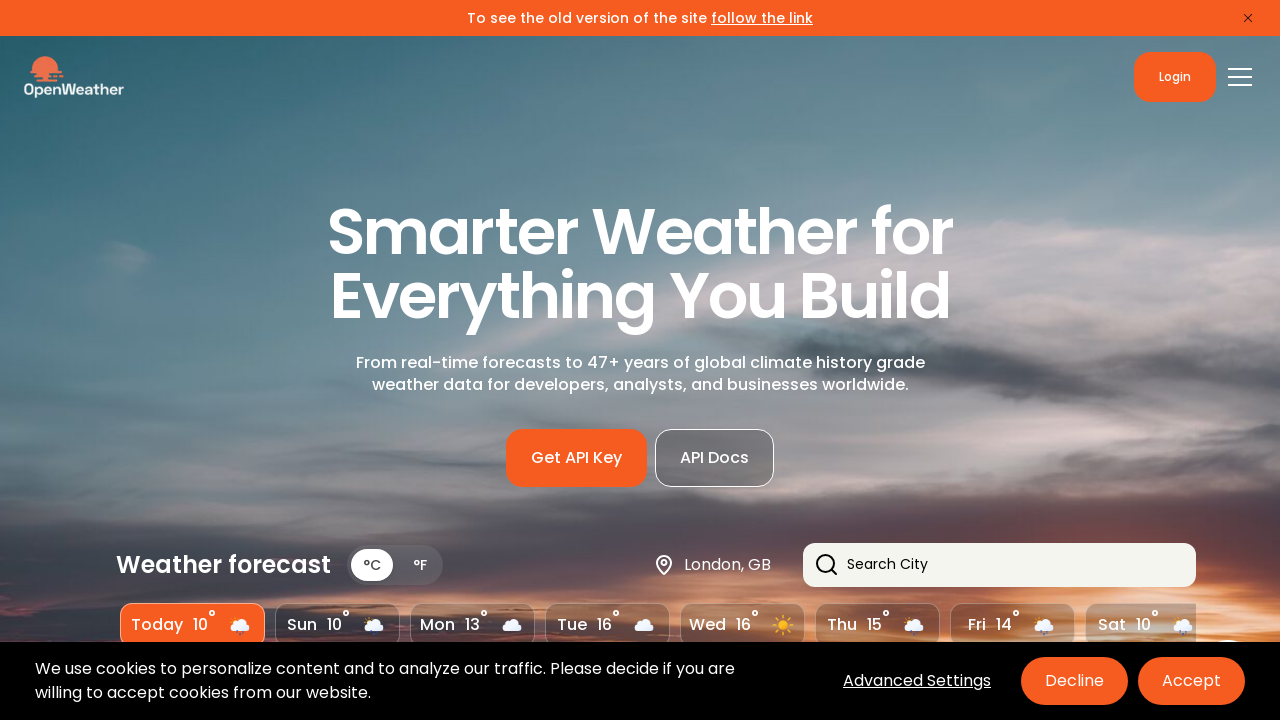

Navigated to OpenWeatherMap homepage
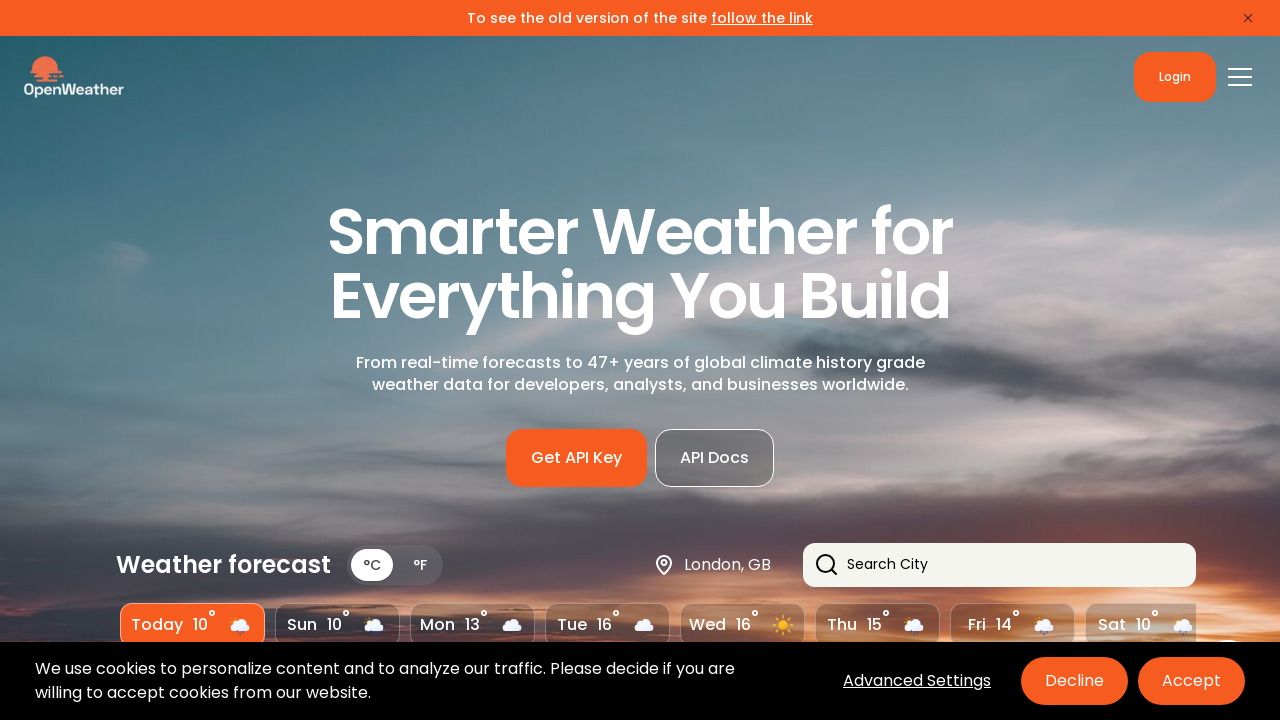

Verified that URL contains 'openweathermap'
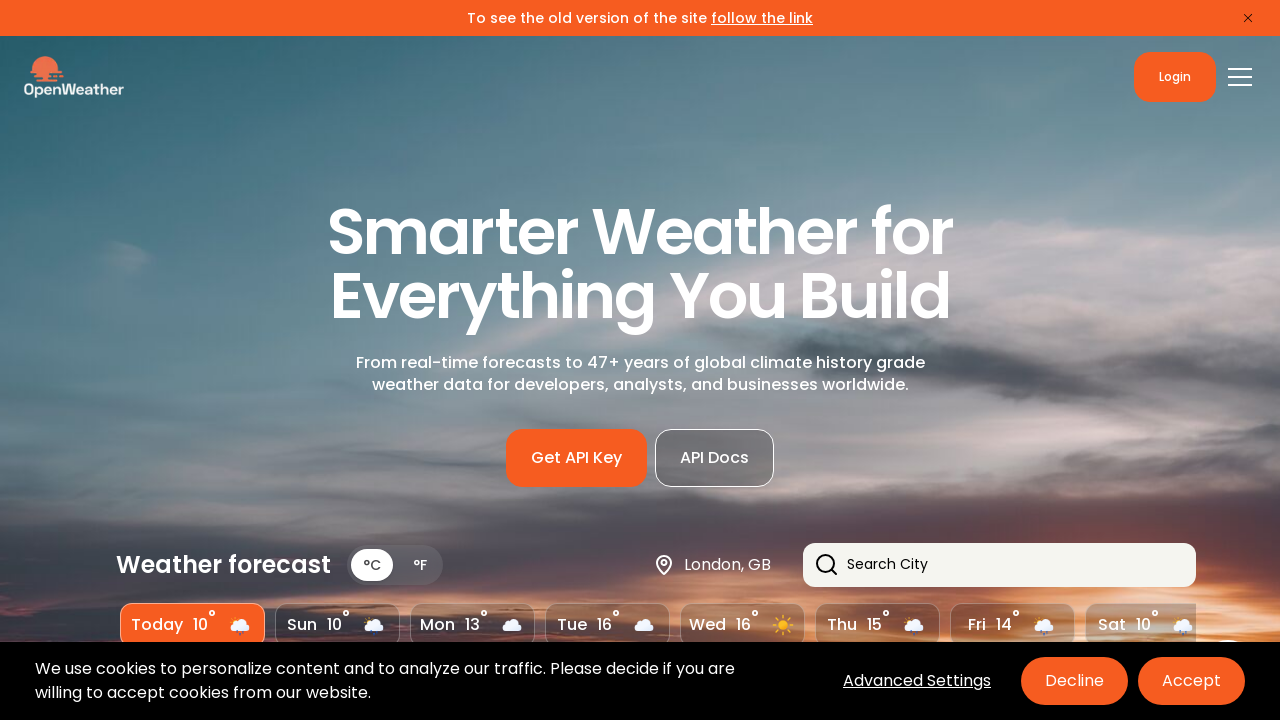

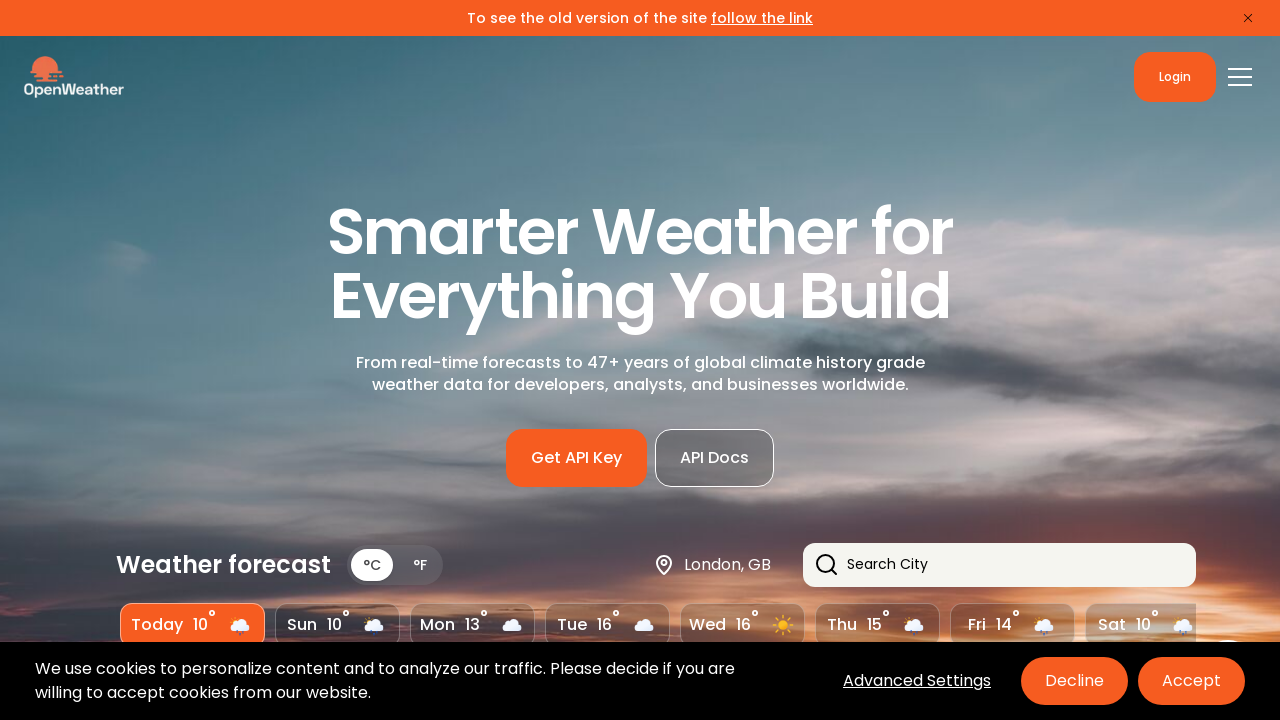